Tests that the complete all checkbox updates state when individual items are completed or cleared

Starting URL: https://demo.playwright.dev/todomvc

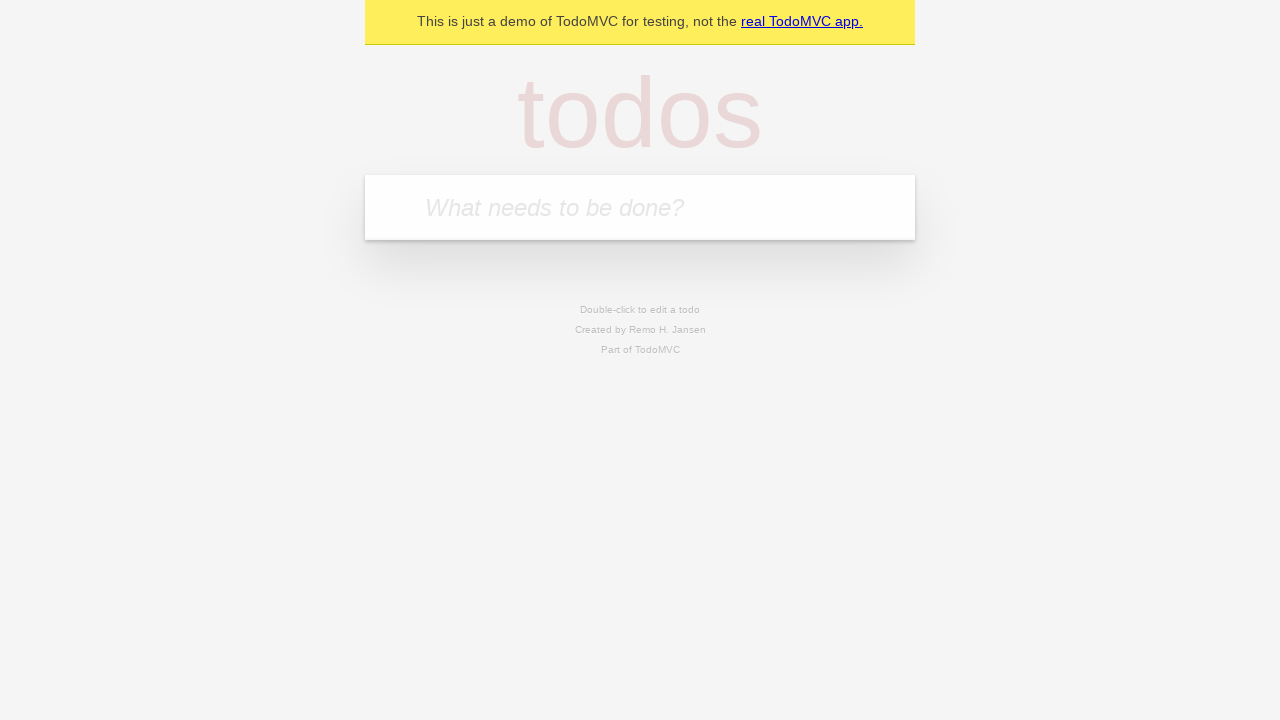

Filled todo input with 'buy some cheese' on internal:attr=[placeholder="What needs to be done?"i]
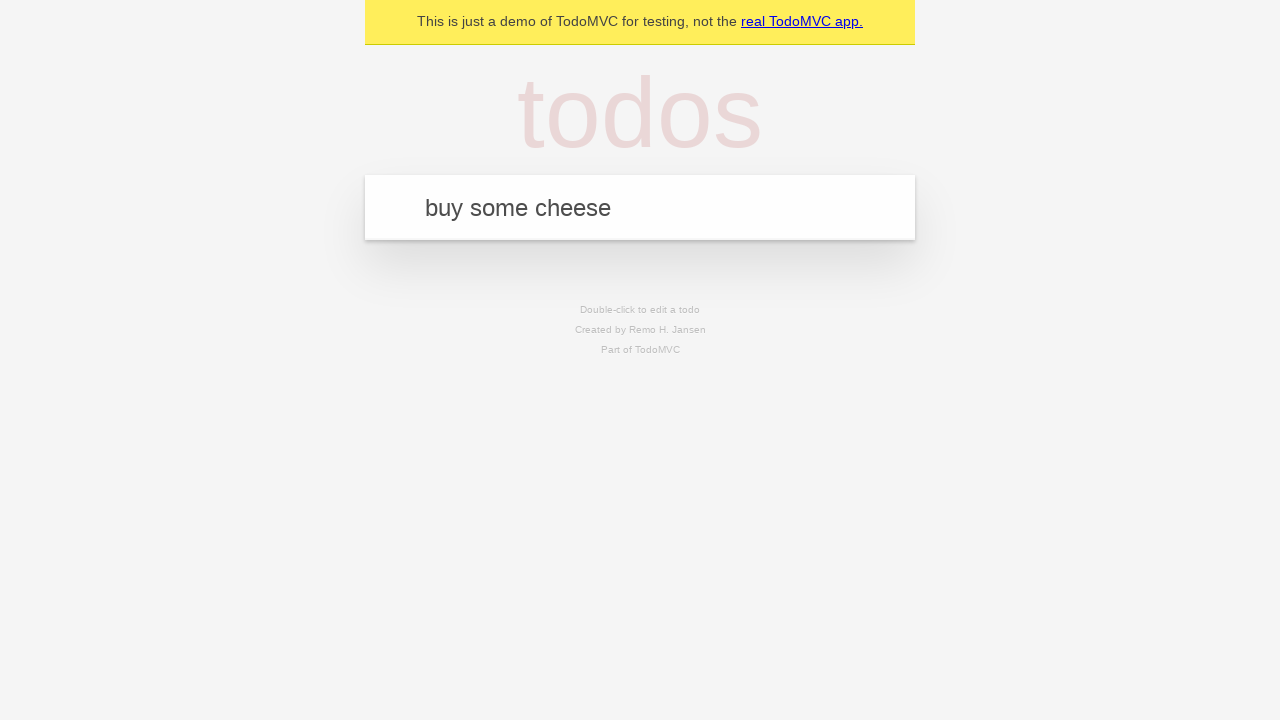

Pressed Enter to add todo 'buy some cheese' on internal:attr=[placeholder="What needs to be done?"i]
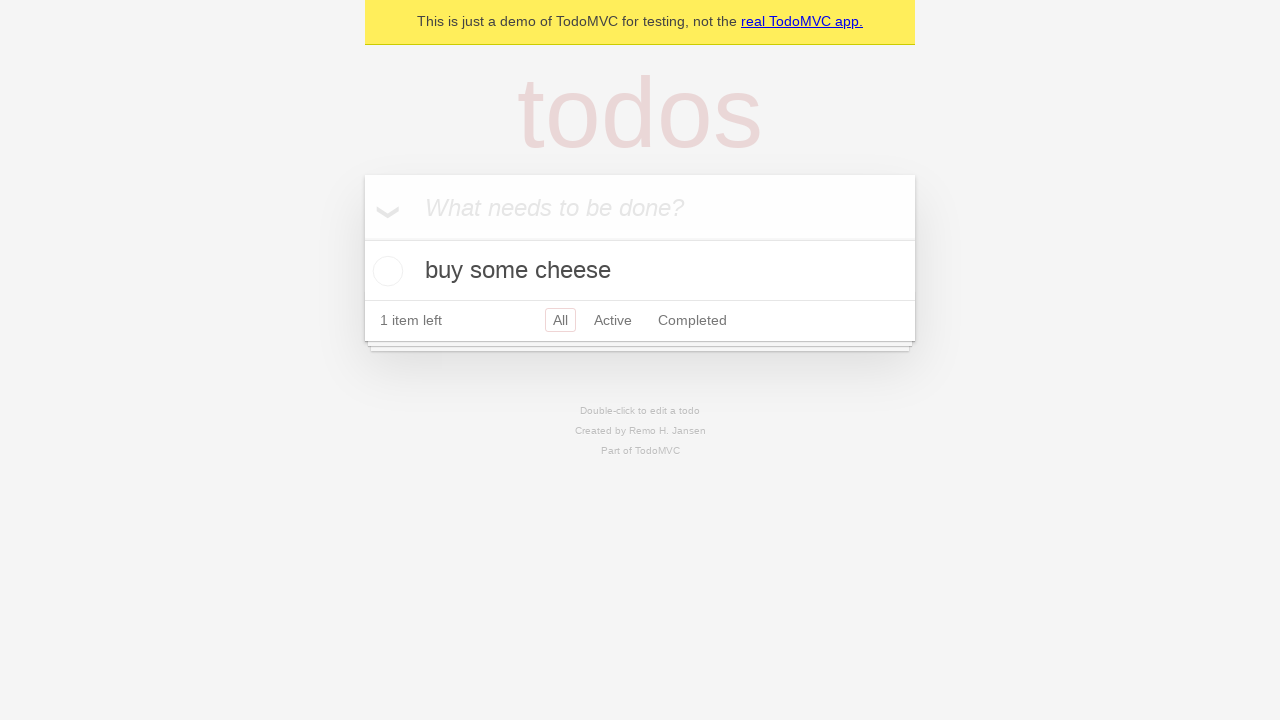

Filled todo input with 'feed the cat' on internal:attr=[placeholder="What needs to be done?"i]
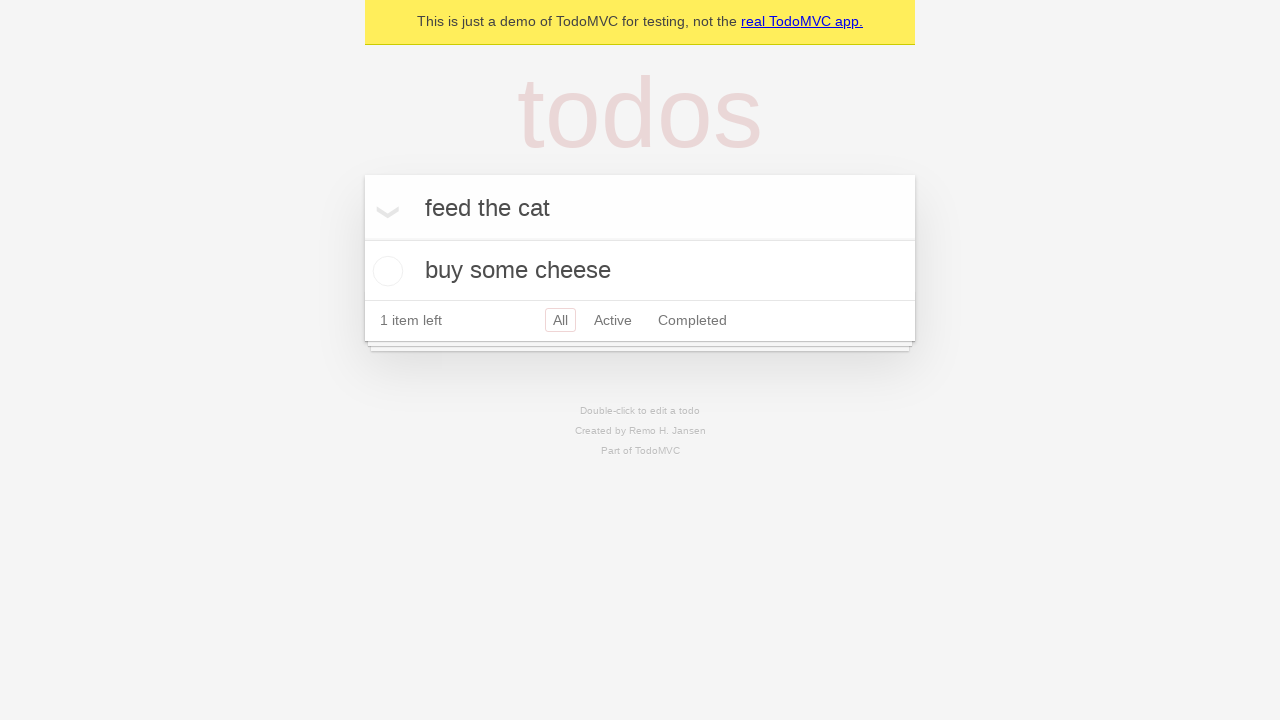

Pressed Enter to add todo 'feed the cat' on internal:attr=[placeholder="What needs to be done?"i]
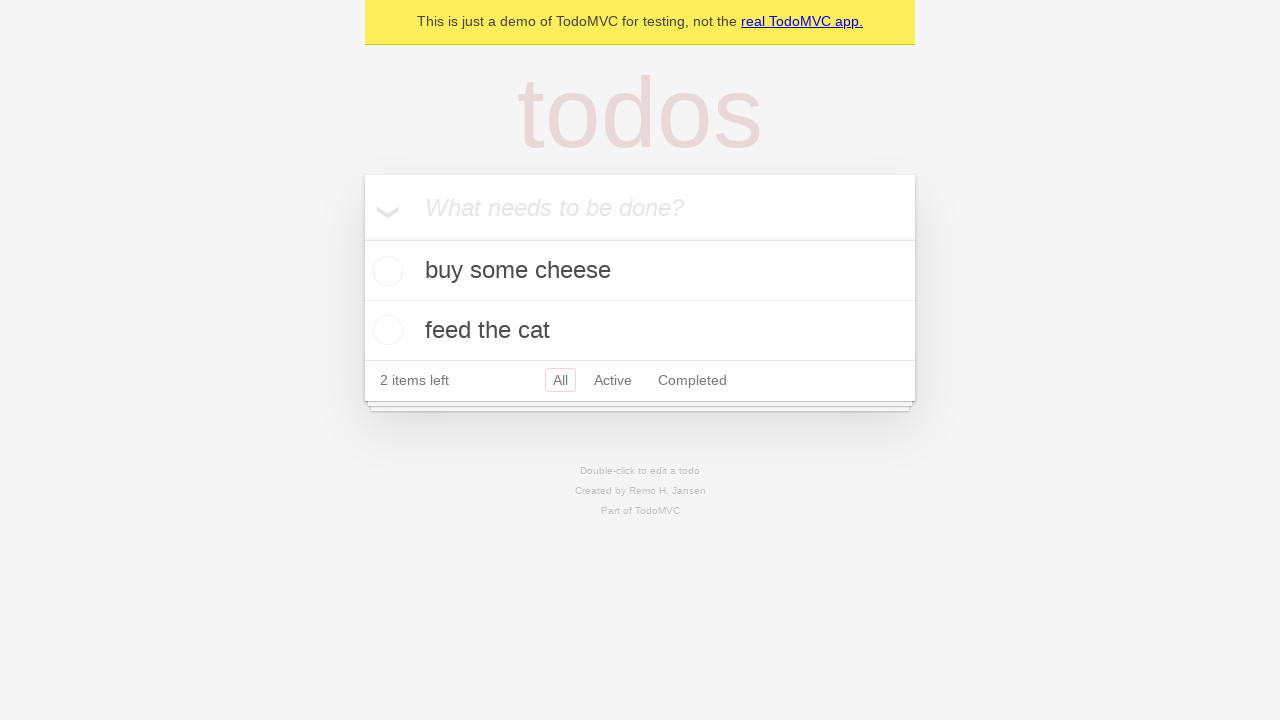

Filled todo input with 'book a doctors appointment' on internal:attr=[placeholder="What needs to be done?"i]
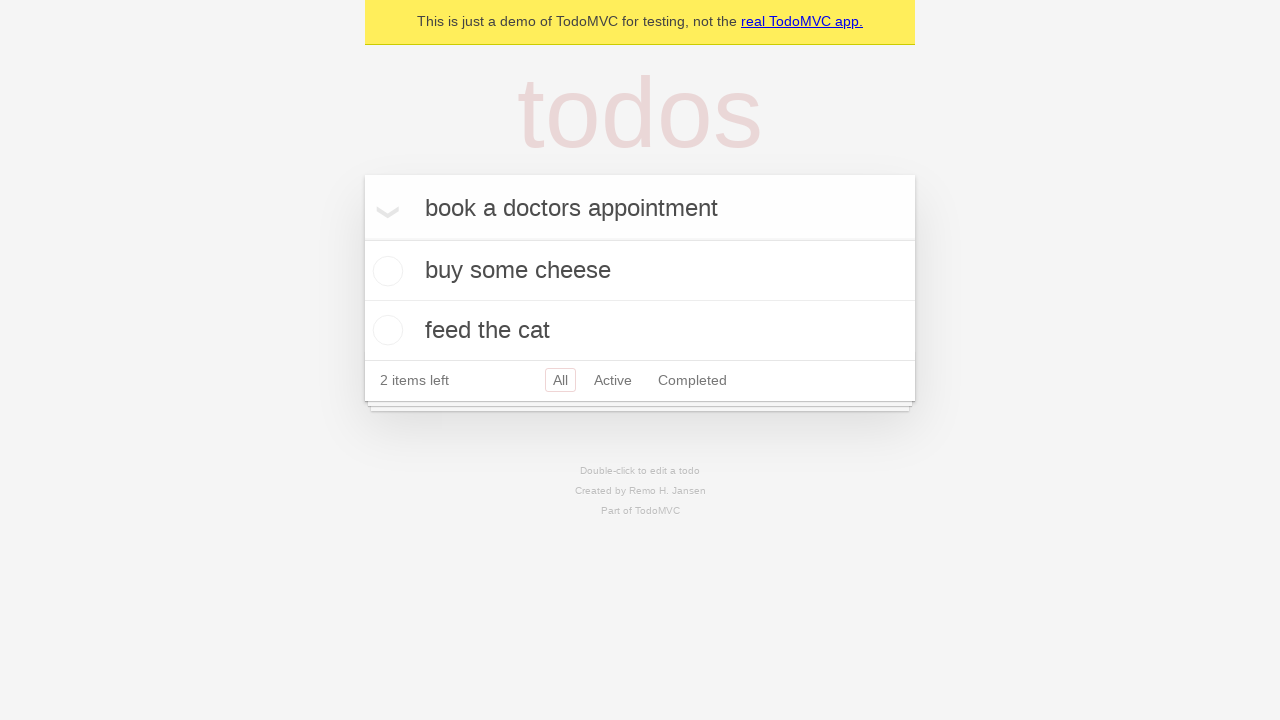

Pressed Enter to add todo 'book a doctors appointment' on internal:attr=[placeholder="What needs to be done?"i]
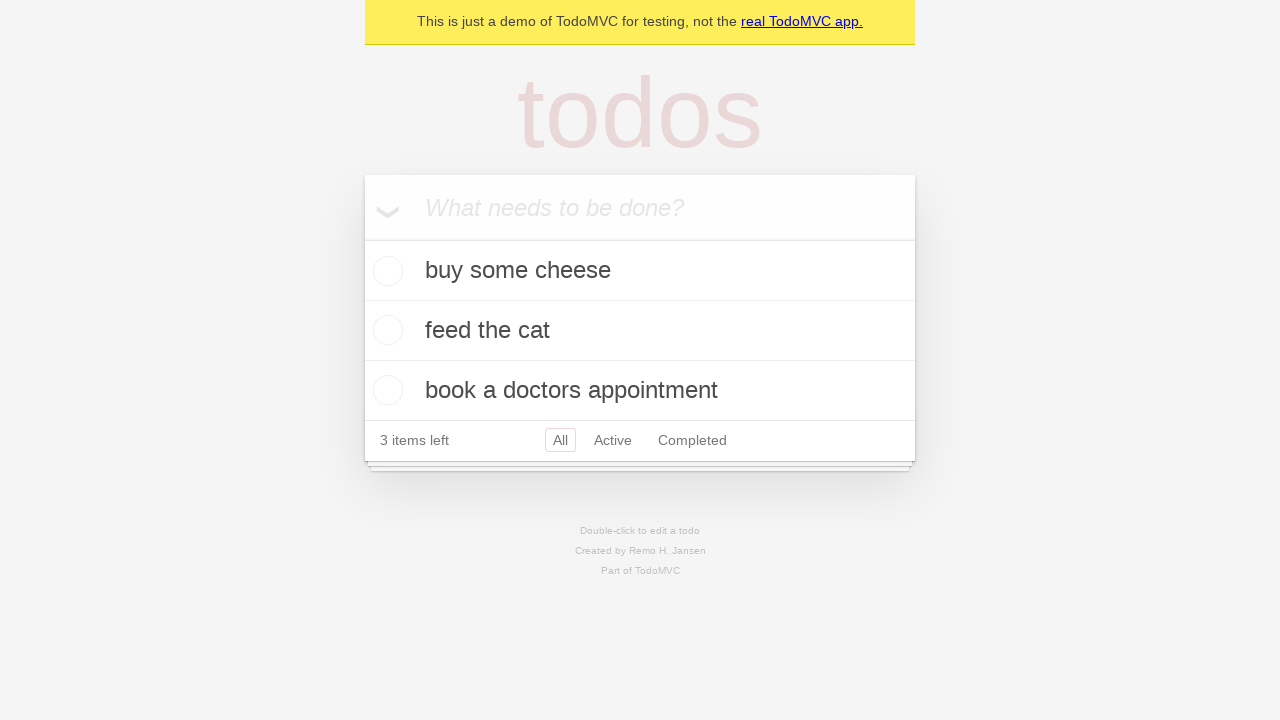

All 3 todo items loaded
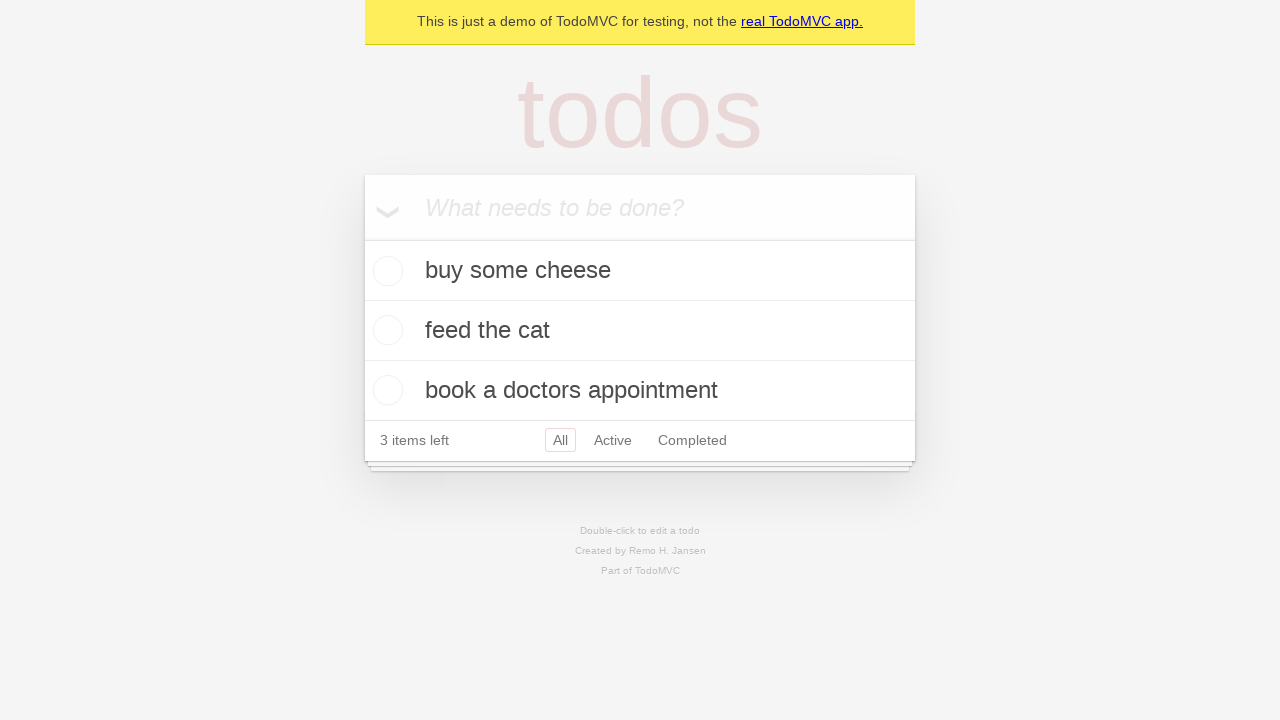

Clicked 'Mark all as complete' checkbox to complete all items at (362, 238) on internal:label="Mark all as complete"i
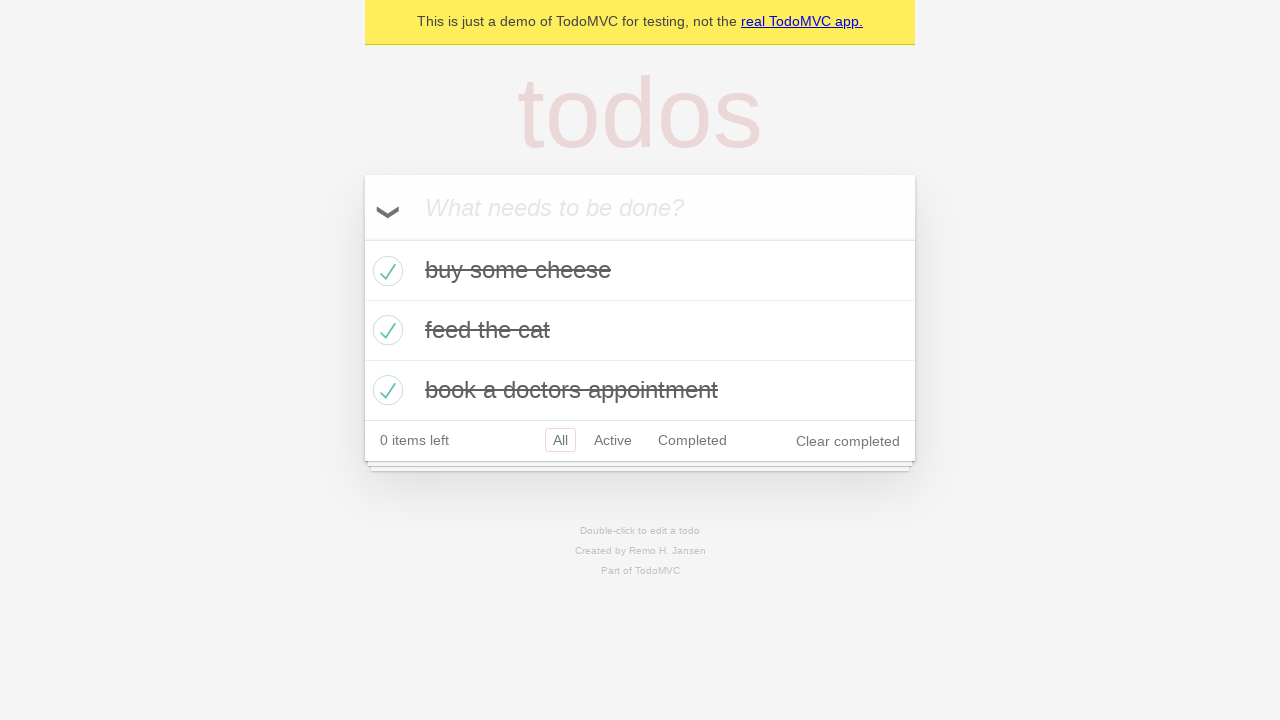

Unchecked the first todo item at (385, 271) on internal:testid=[data-testid="todo-item"s] >> nth=0 >> internal:role=checkbox
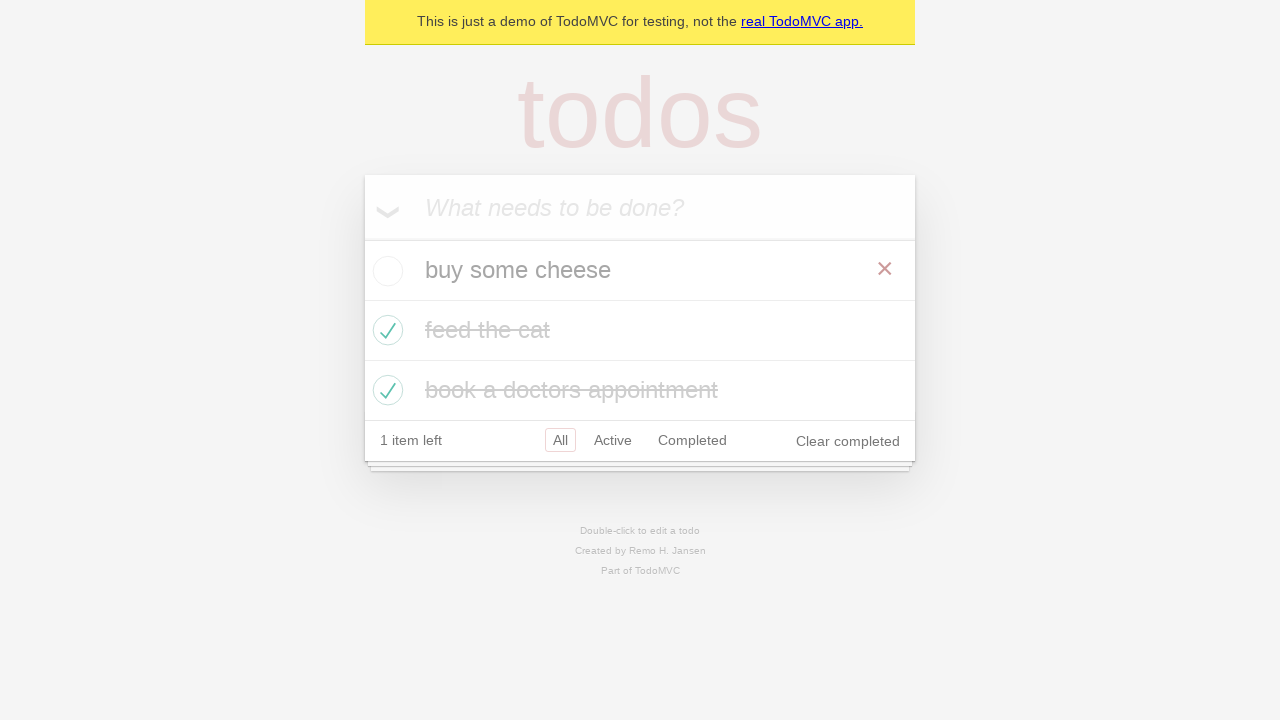

Checked the first todo item again at (385, 271) on internal:testid=[data-testid="todo-item"s] >> nth=0 >> internal:role=checkbox
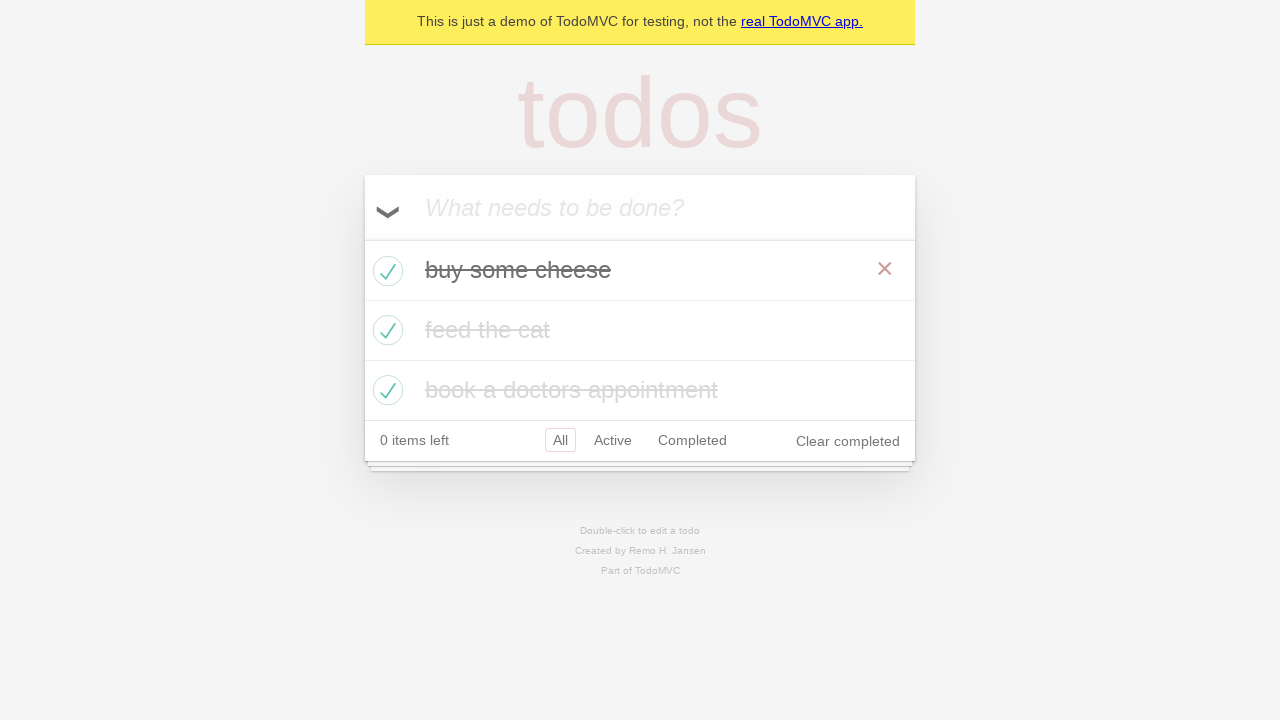

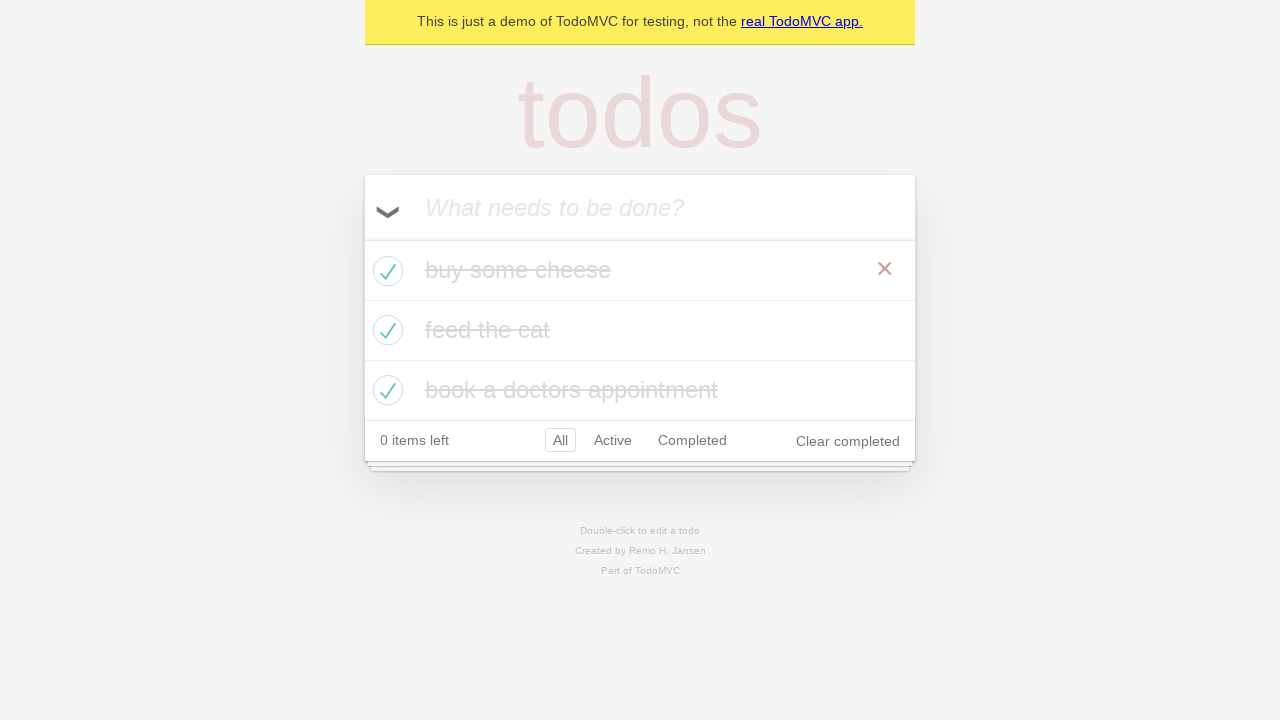